Navigates to wp.pl (Wirtualna Polska portal) and verifies the page title contains "Wirtualna Polska"

Starting URL: http://wp.pl

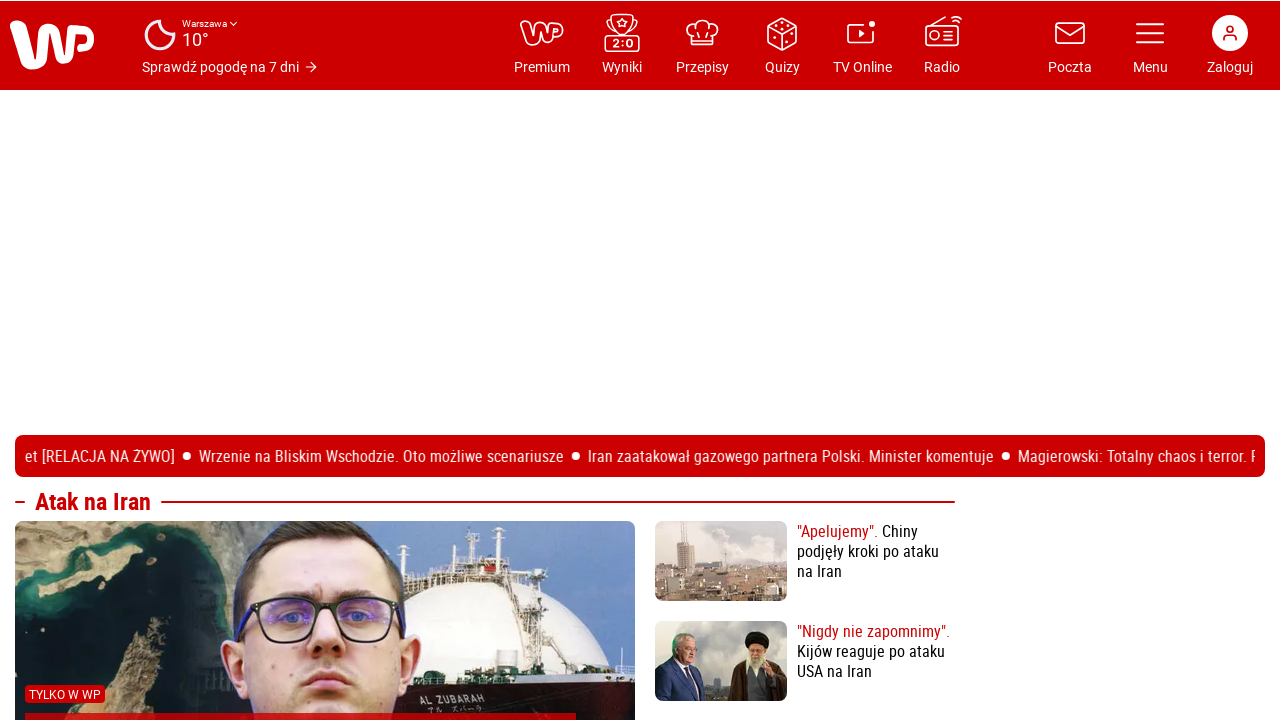

Waited for page to reach domcontentloaded state
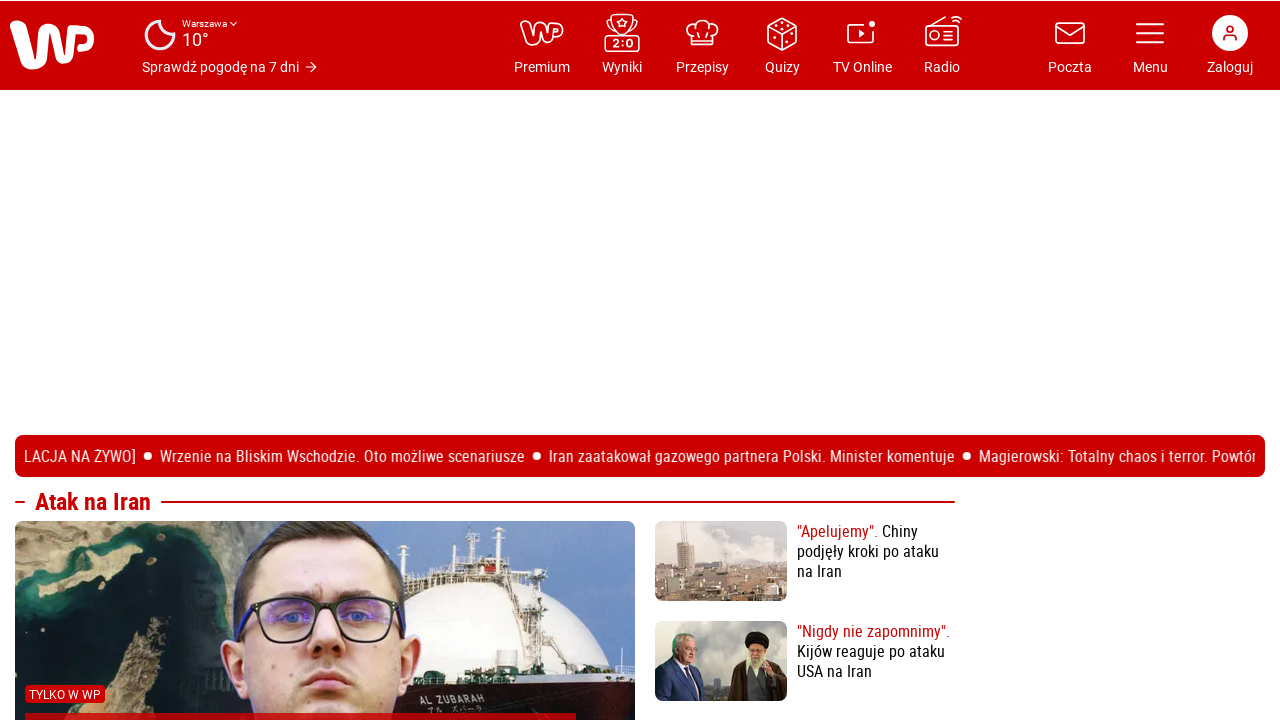

Verified page title contains 'Wirtualna Polska'
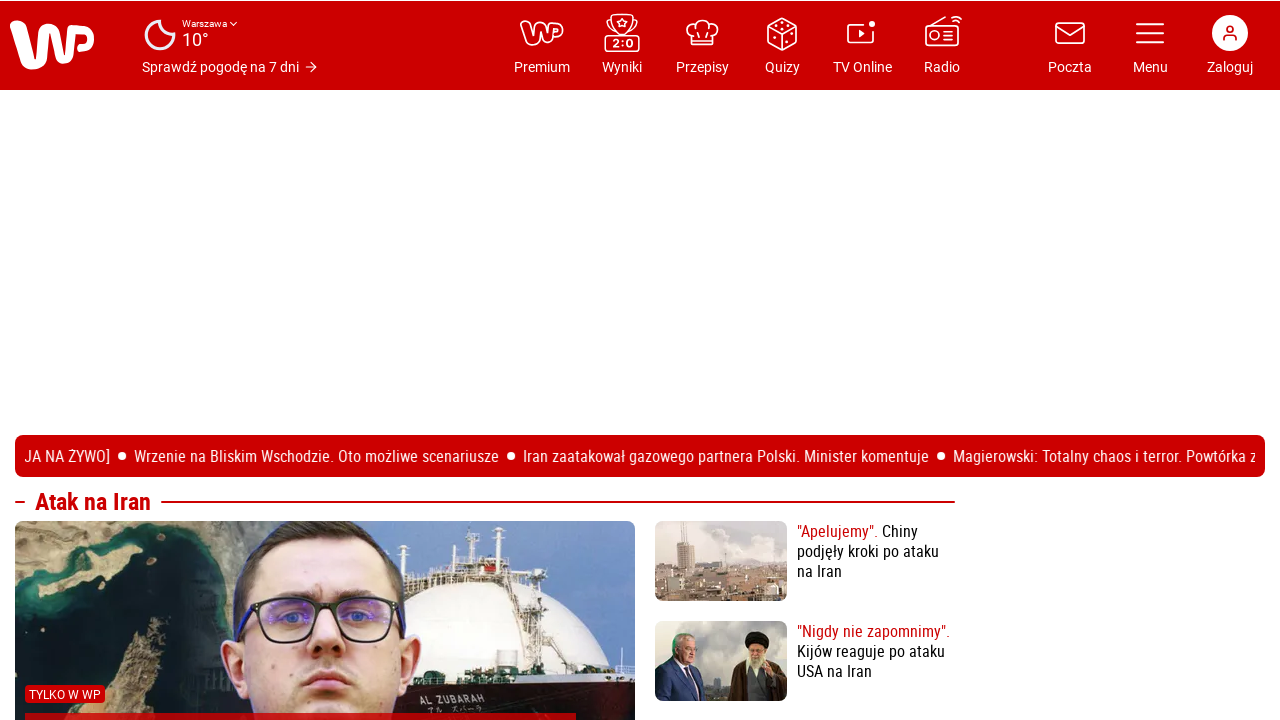

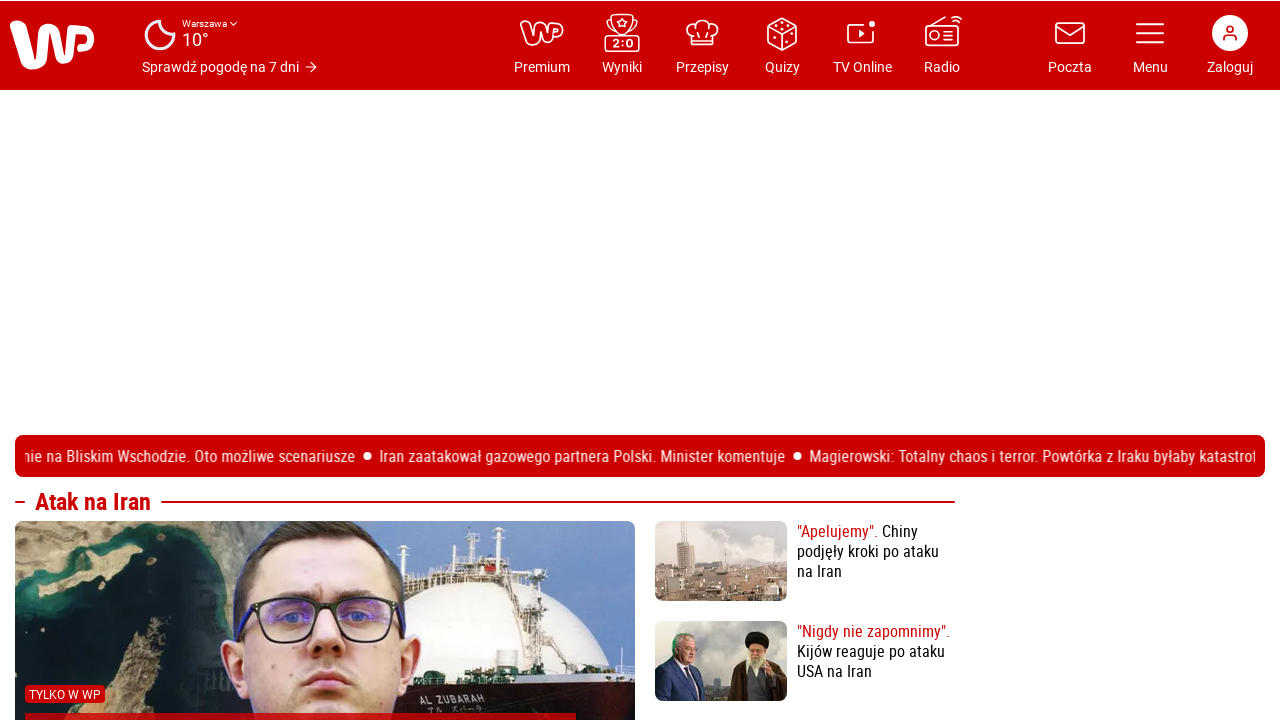